Tests drag and drop functionality by dragging element A to element B's position

Starting URL: https://the-internet.herokuapp.com/drag_and_drop

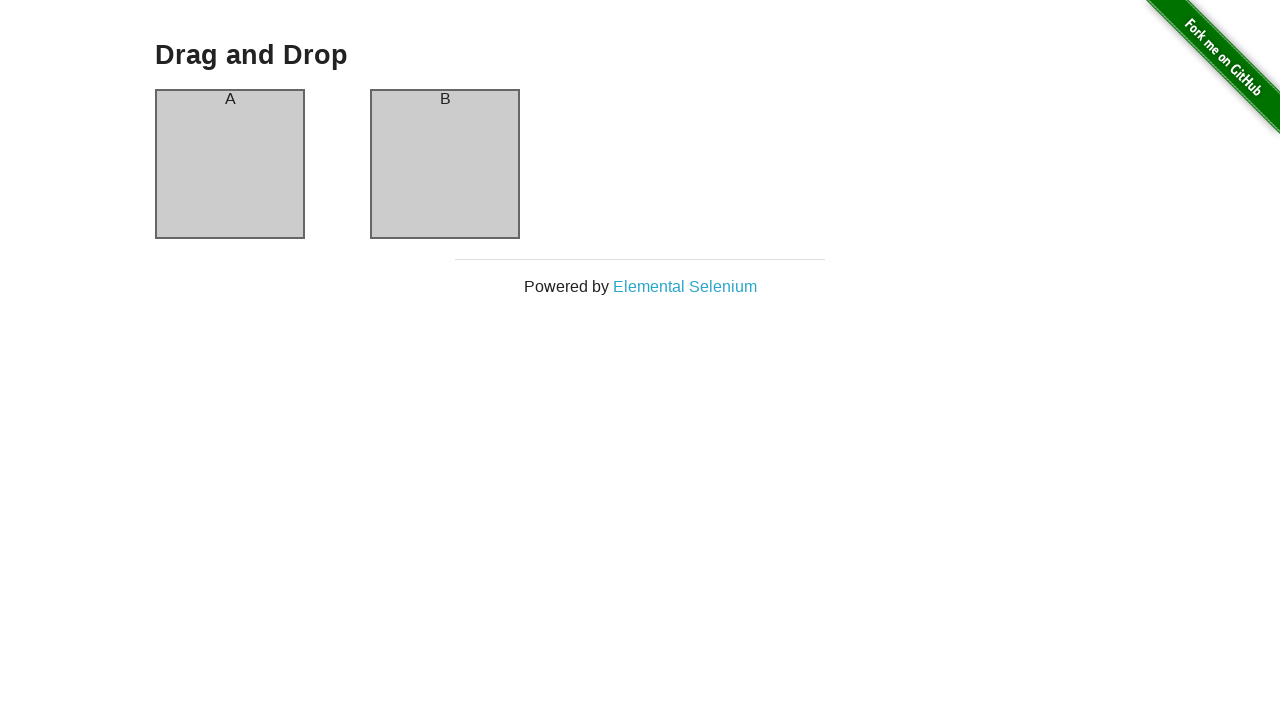

Located source element (Column A)
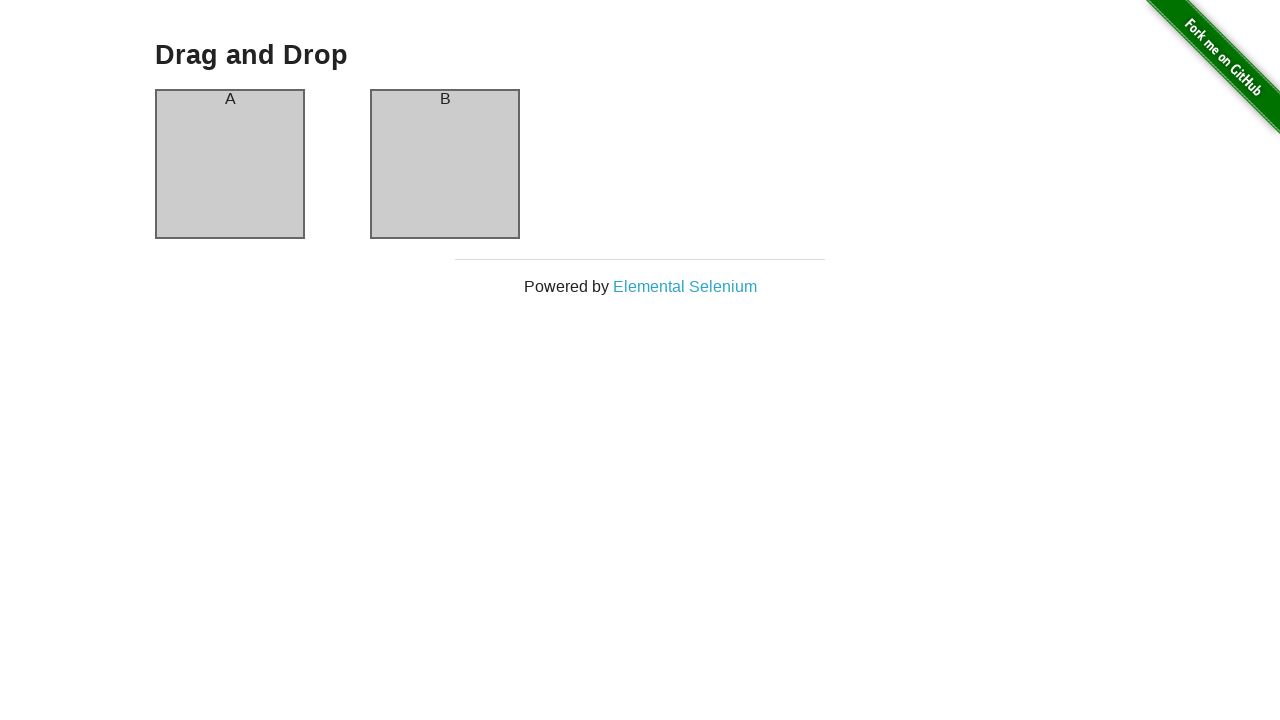

Located target element (Column B)
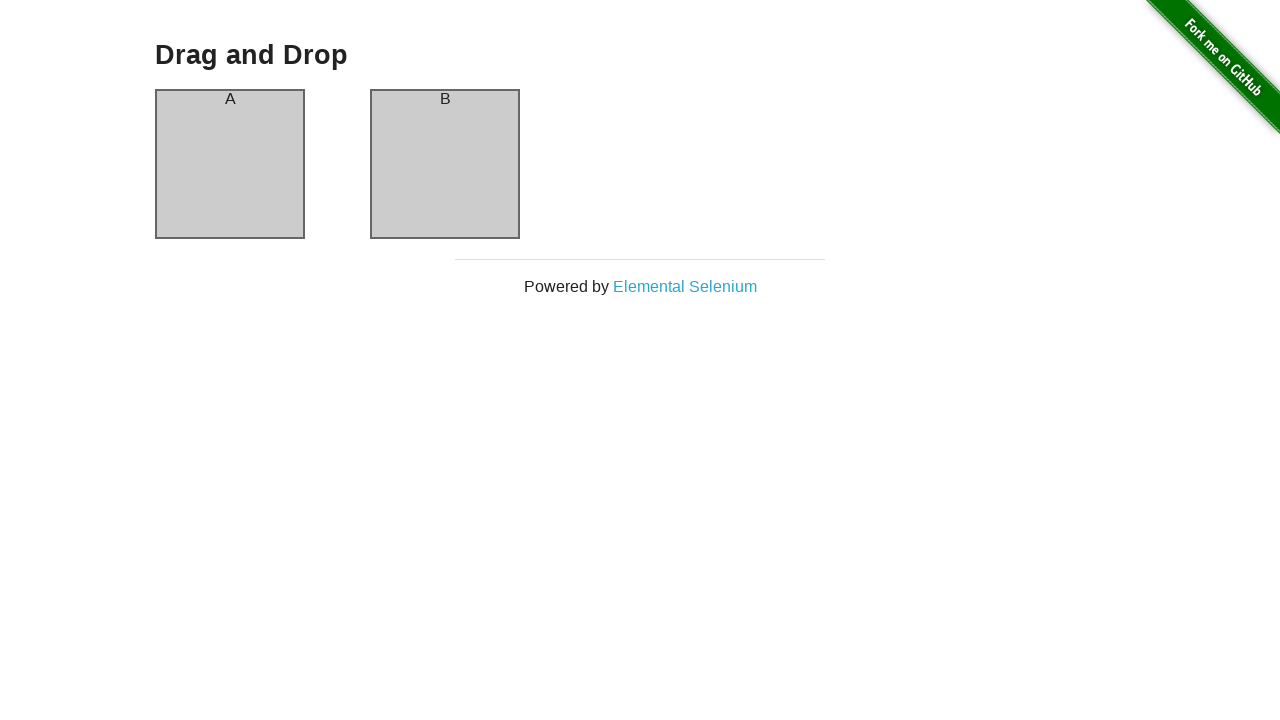

Dragged Column A to Column B position at (445, 164)
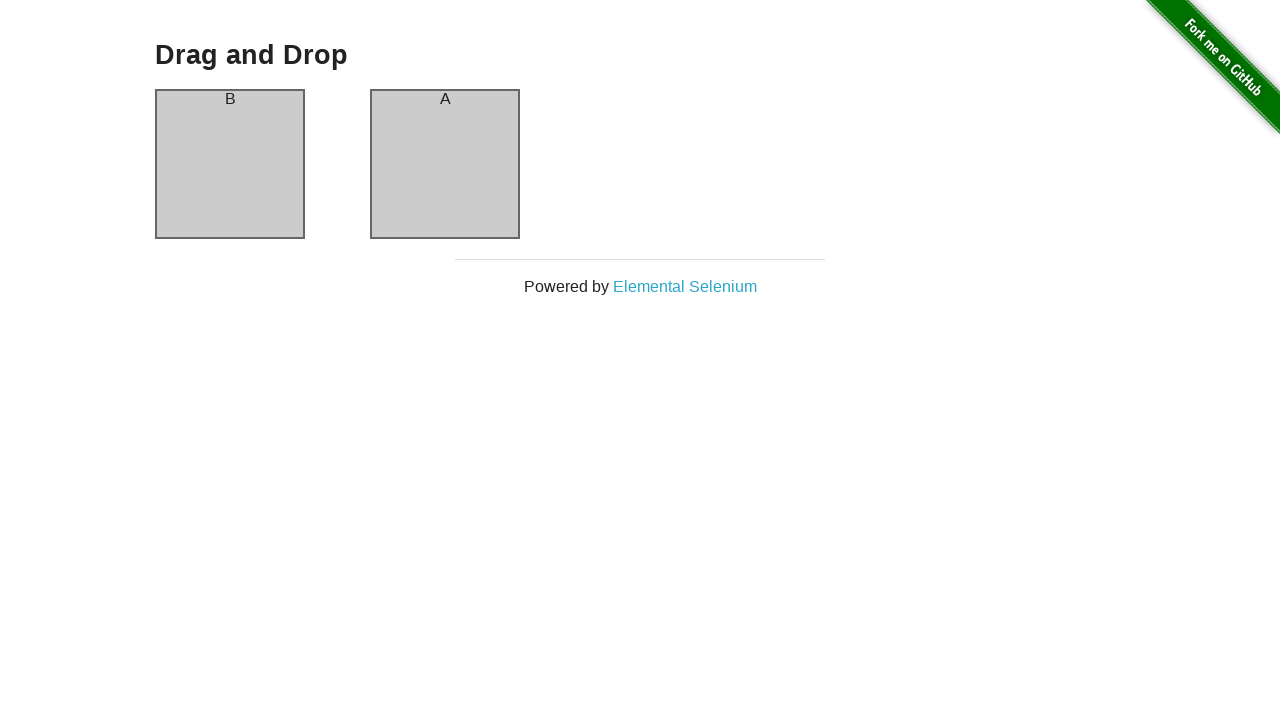

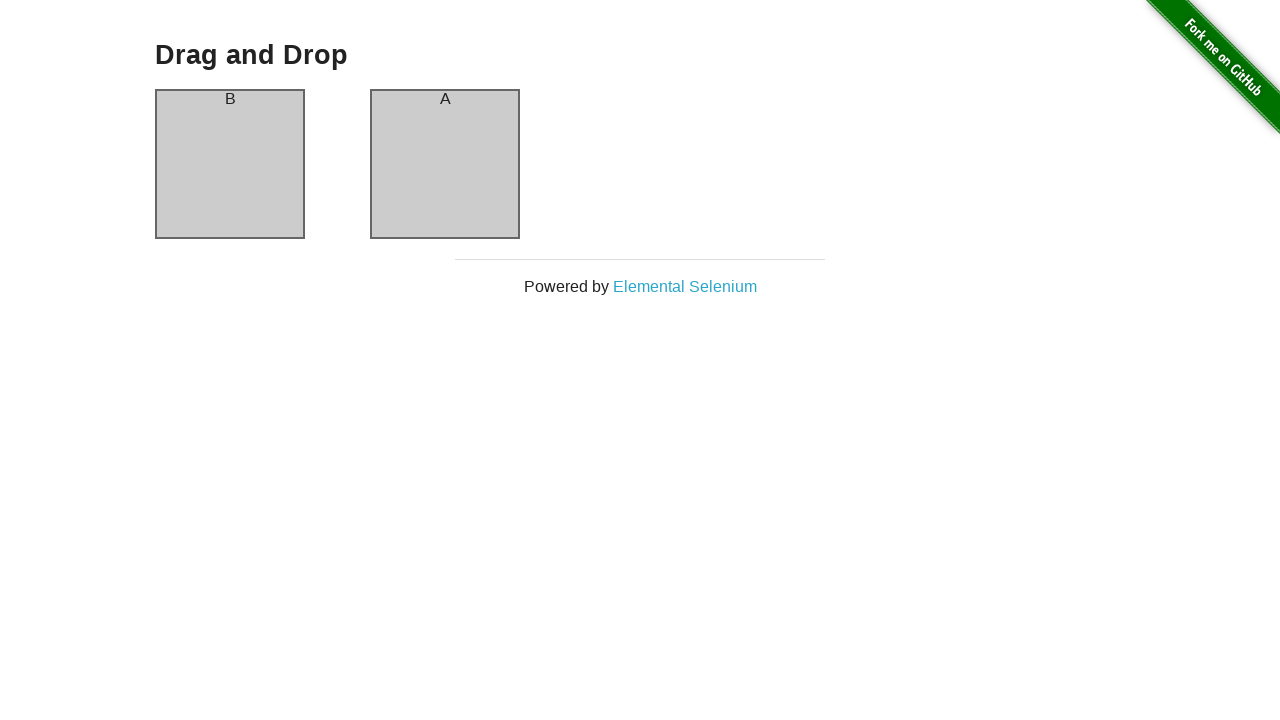